Tests iframe handling by switching between different iframes, filling a form field in one iframe and clicking a button in another iframe

Starting URL: https://vinothqaacademy.com/iframe/

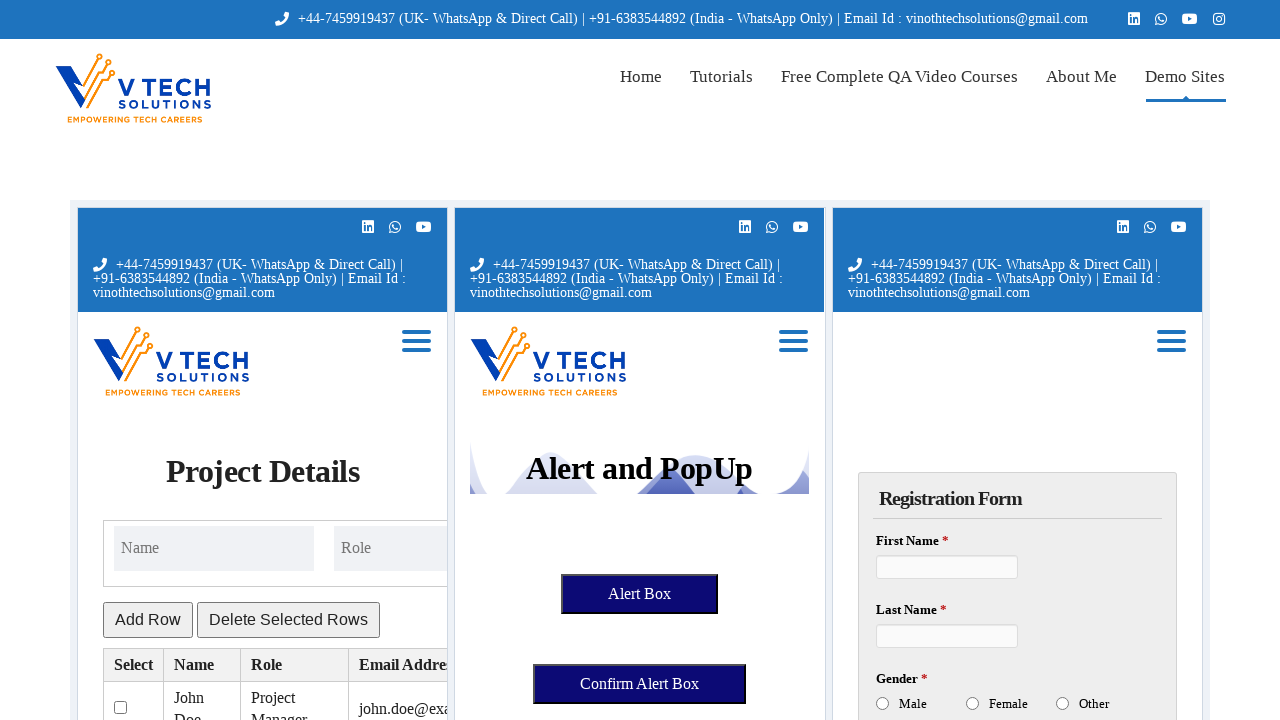

Located first iframe with webtable source
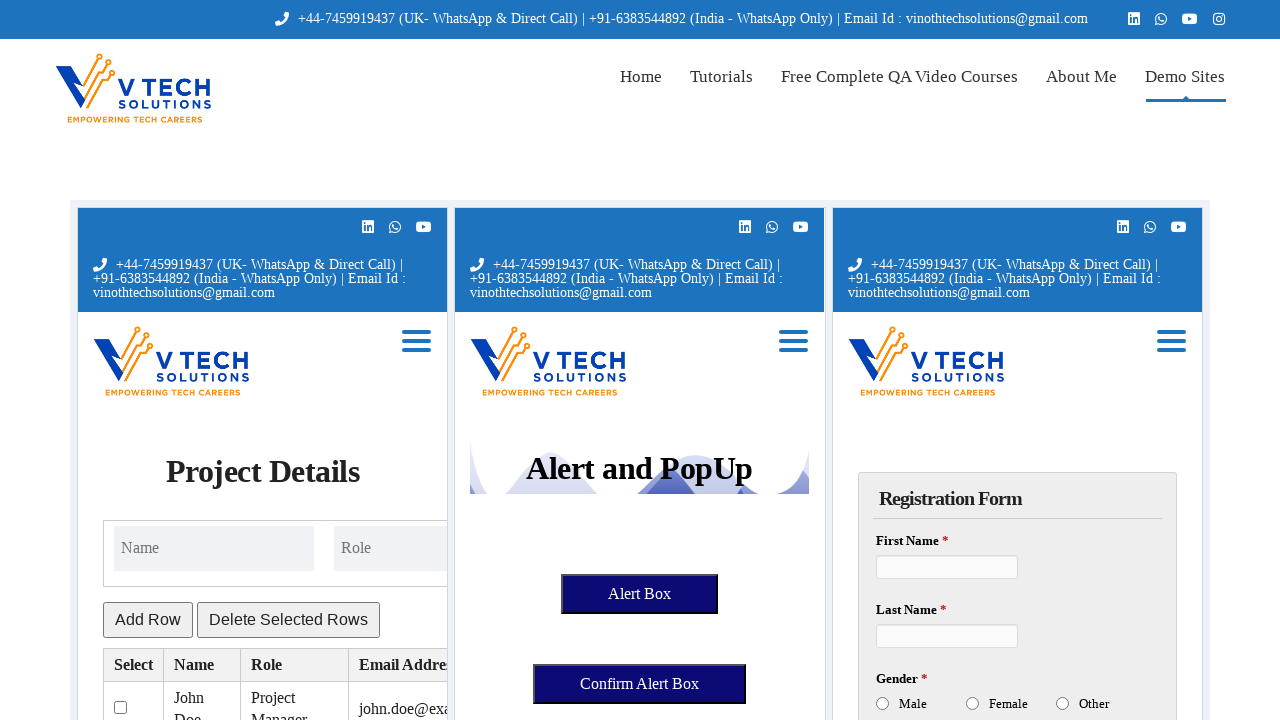

Filled name input field with 'LEO' in first iframe on xpath=//iframe[@src='https://vinothqaacademy.com/webtable/'] >> internal:control
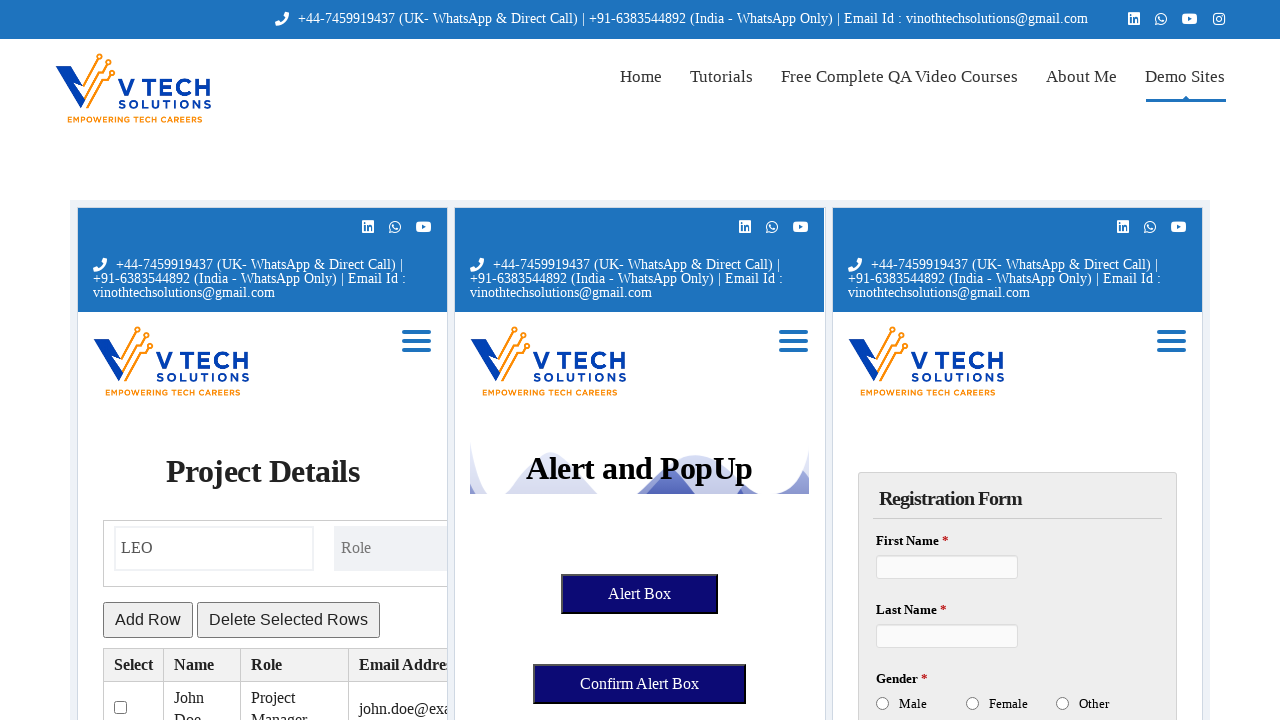

Located second iframe with name 'popuppage'
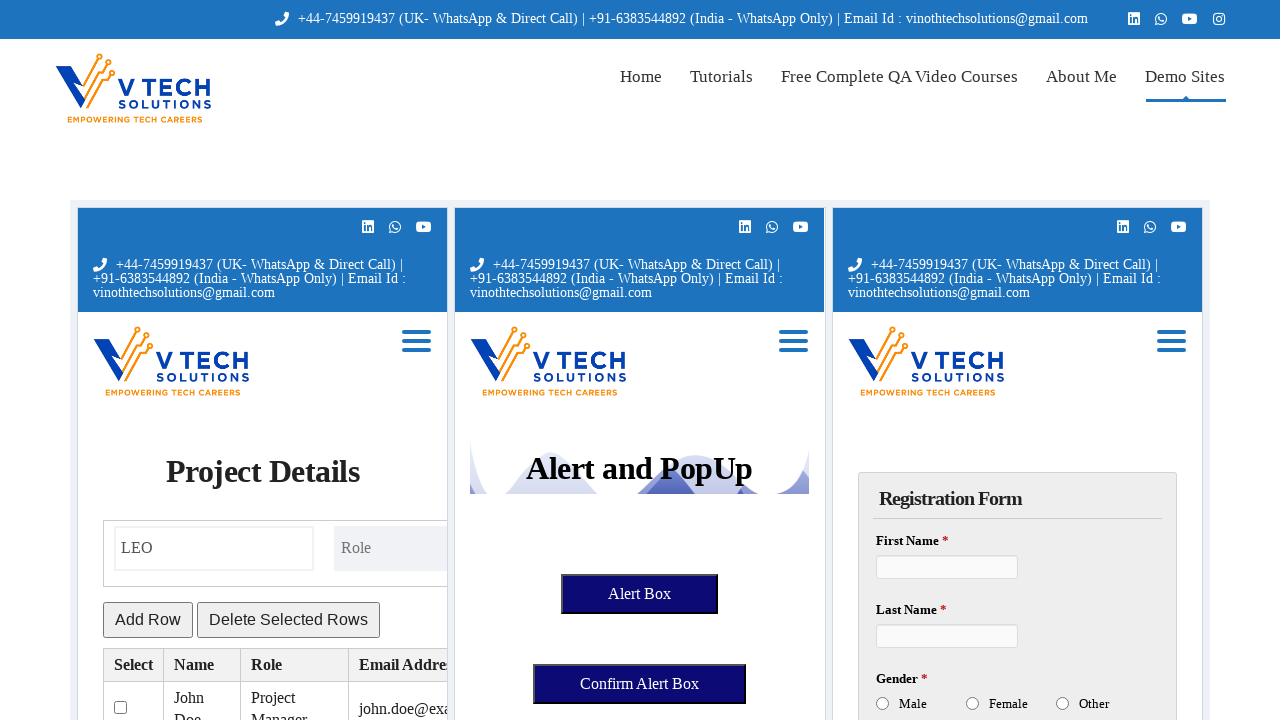

Clicked alert button in second iframe at (640, 594) on xpath=//iframe[@name='popuppage'] >> internal:control=enter-frame >> xpath=//but
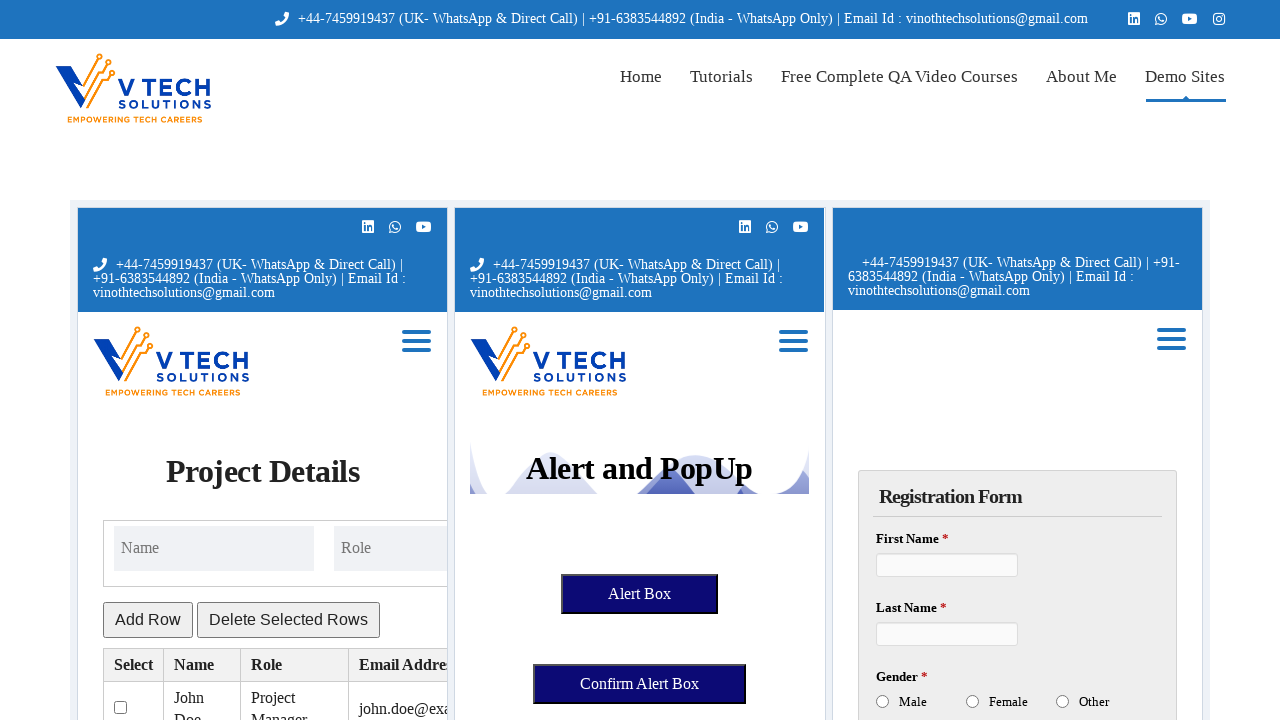

Set up dialog handler to accept alert
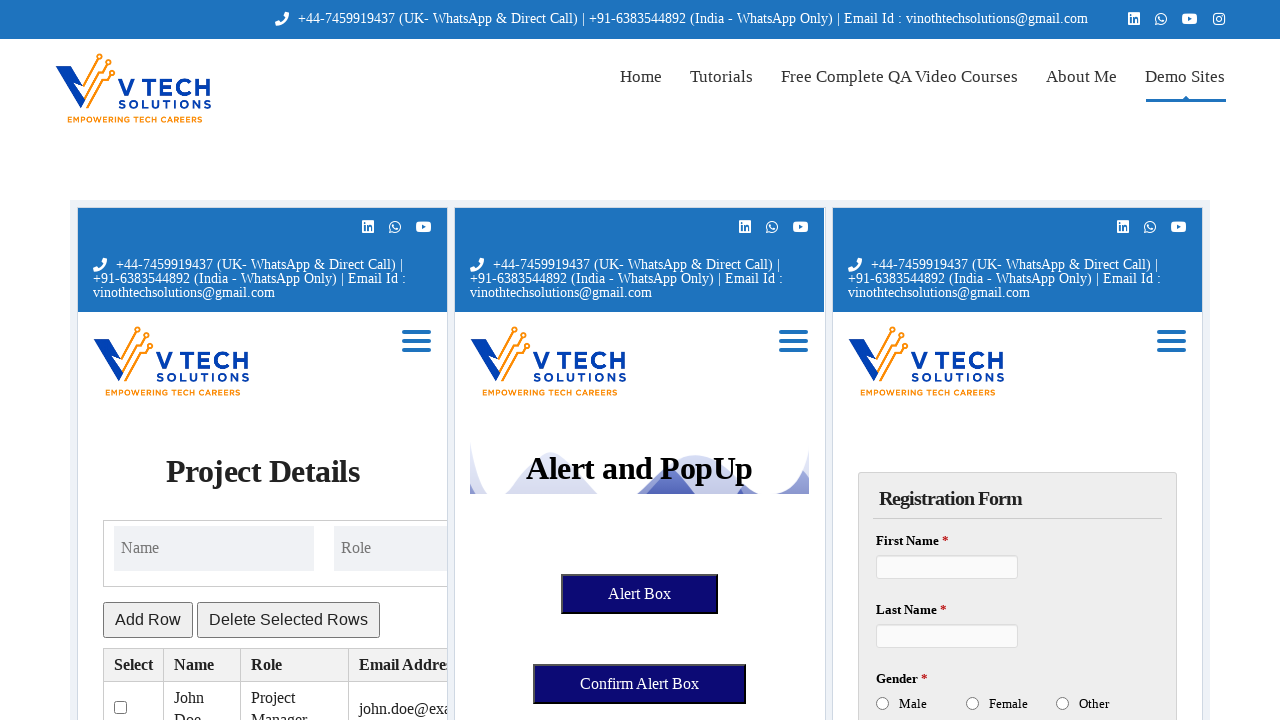

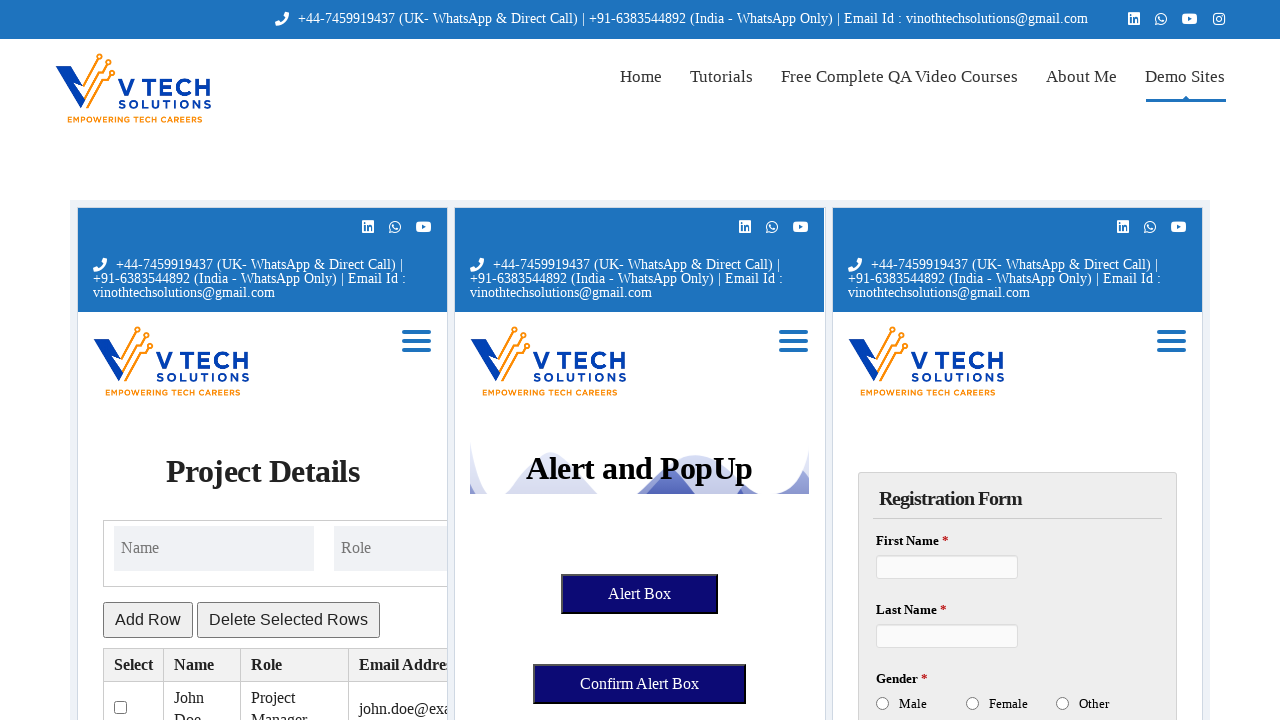